Navigates to an MTG Stocks card page and scrolls to the bottom of the page to trigger any lazy-loaded content

Starting URL: https://www.mtgstocks.com/prints/50228

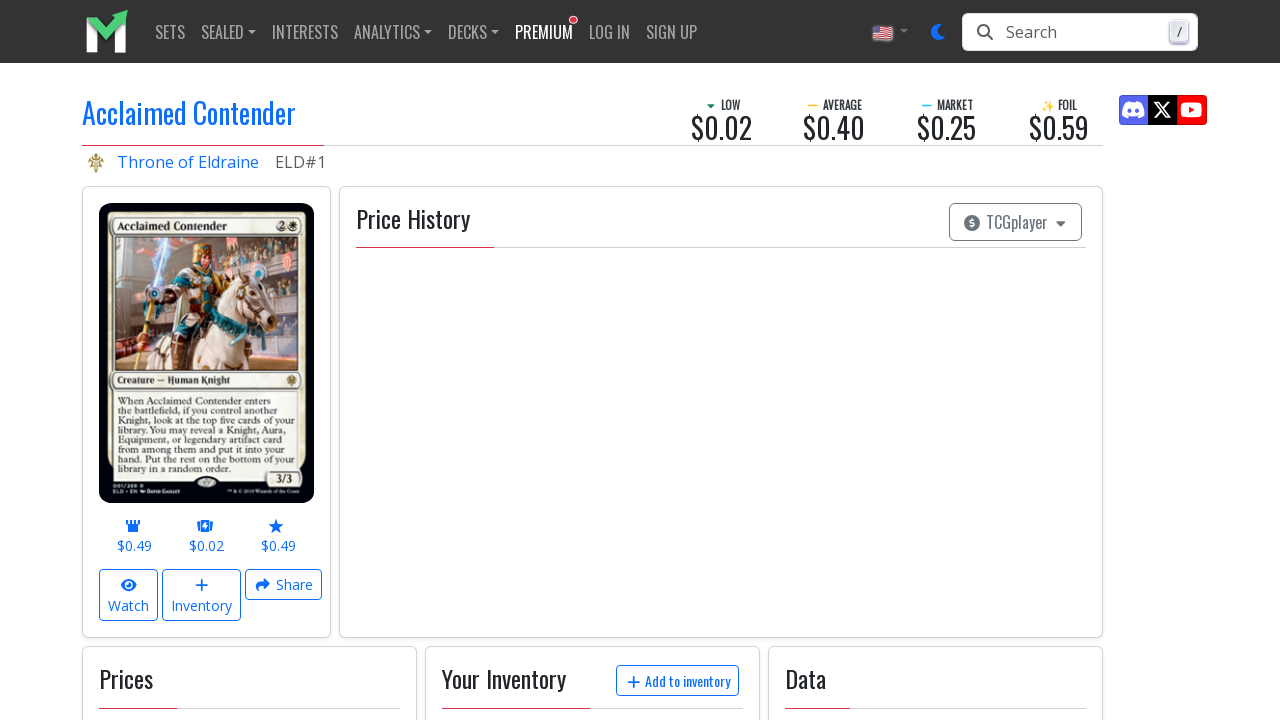

Navigated to MTG Stocks card page (print ID 50228)
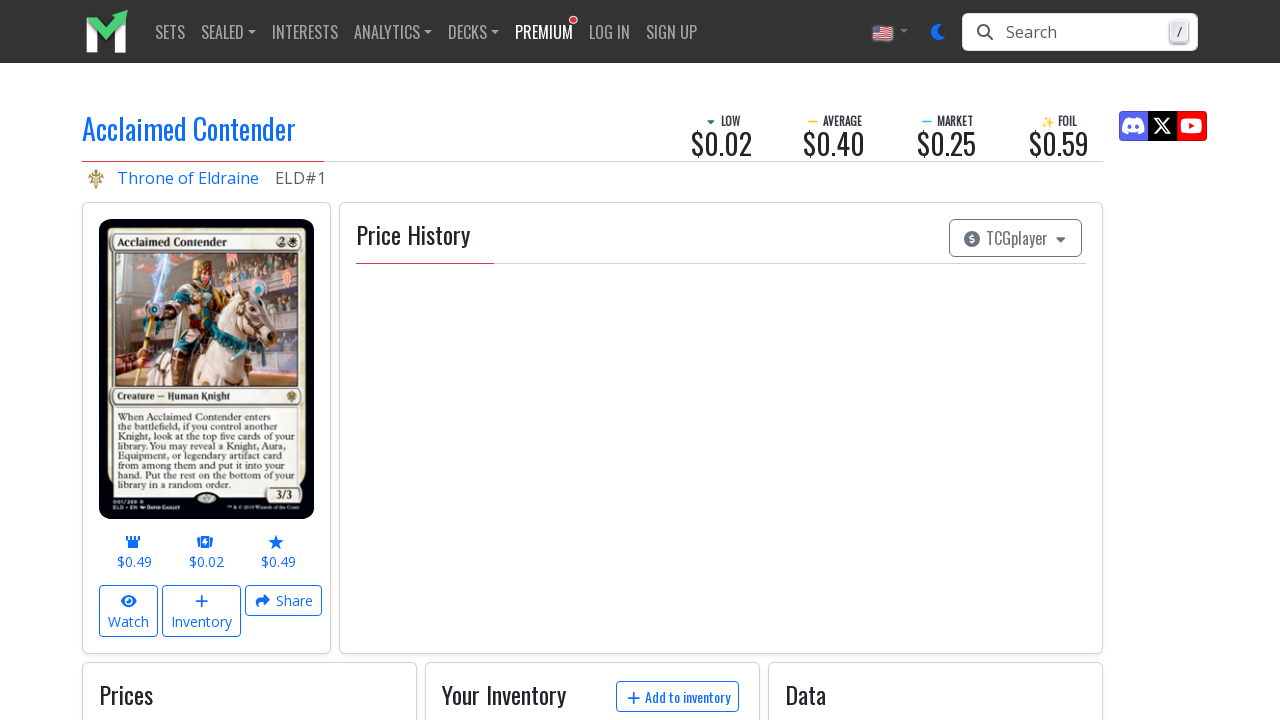

Scrolled to the bottom of the page to trigger lazy-loaded content
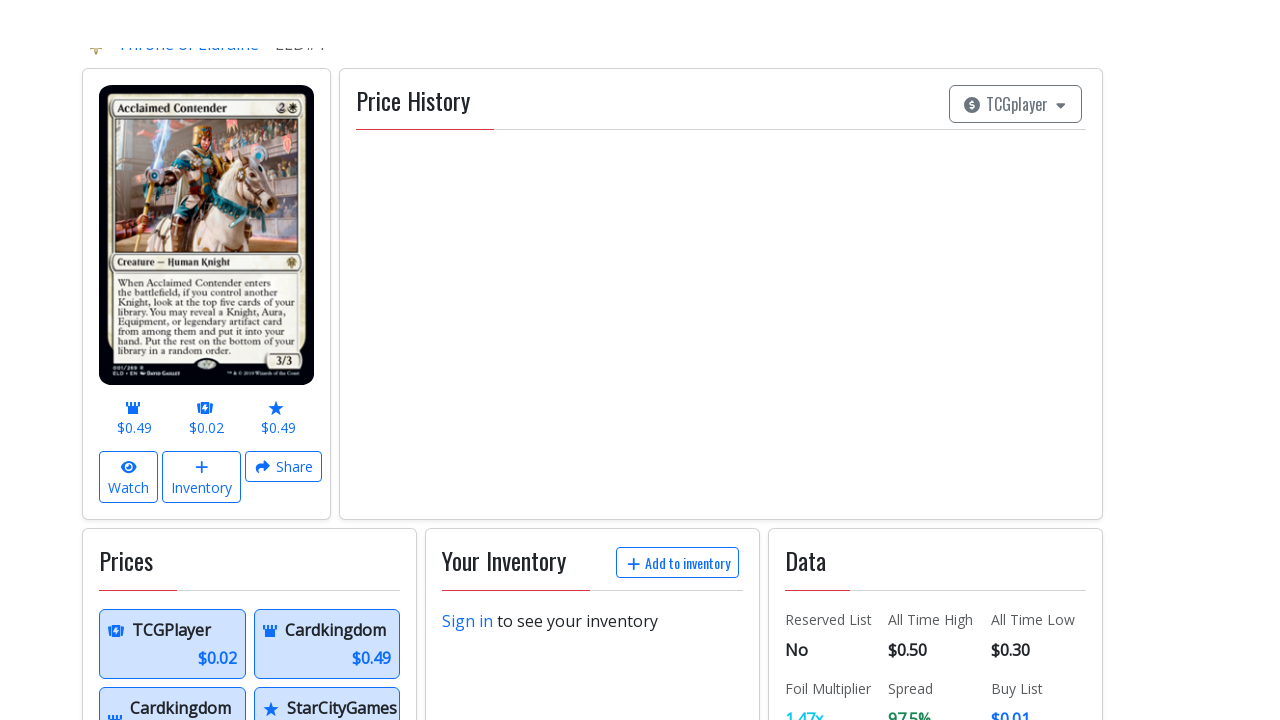

Waited 2 seconds for dynamic content to load
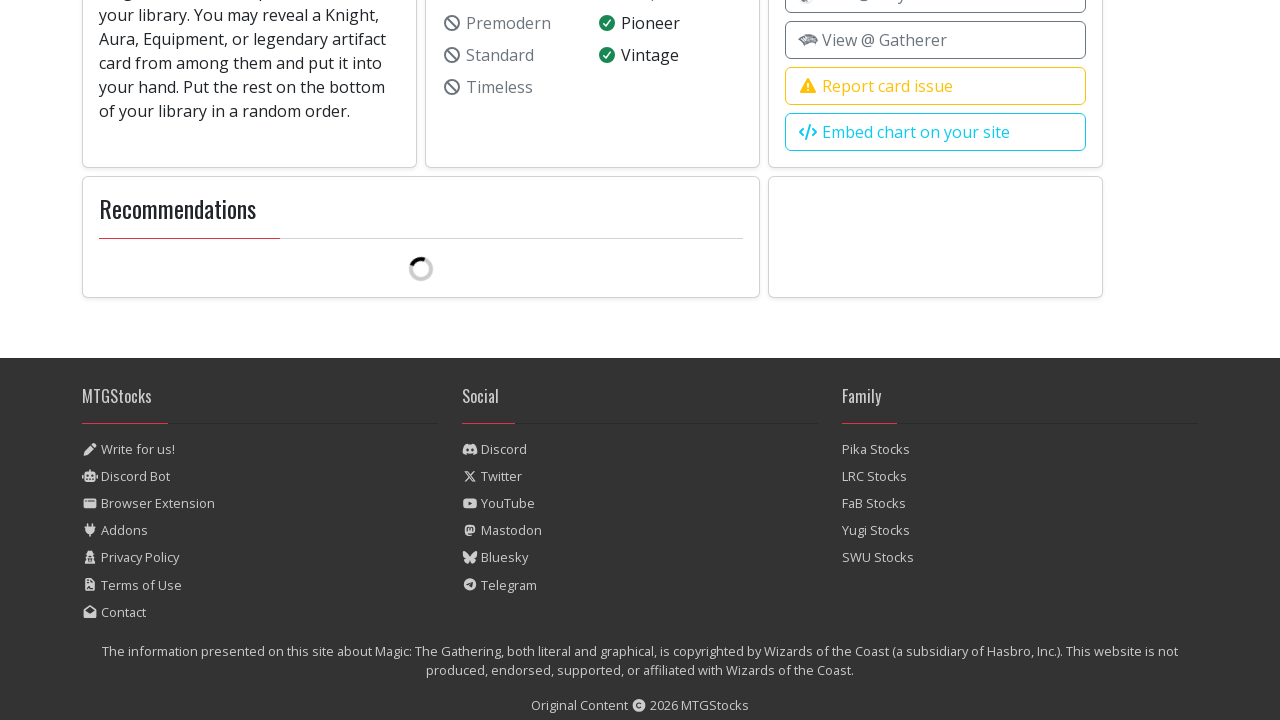

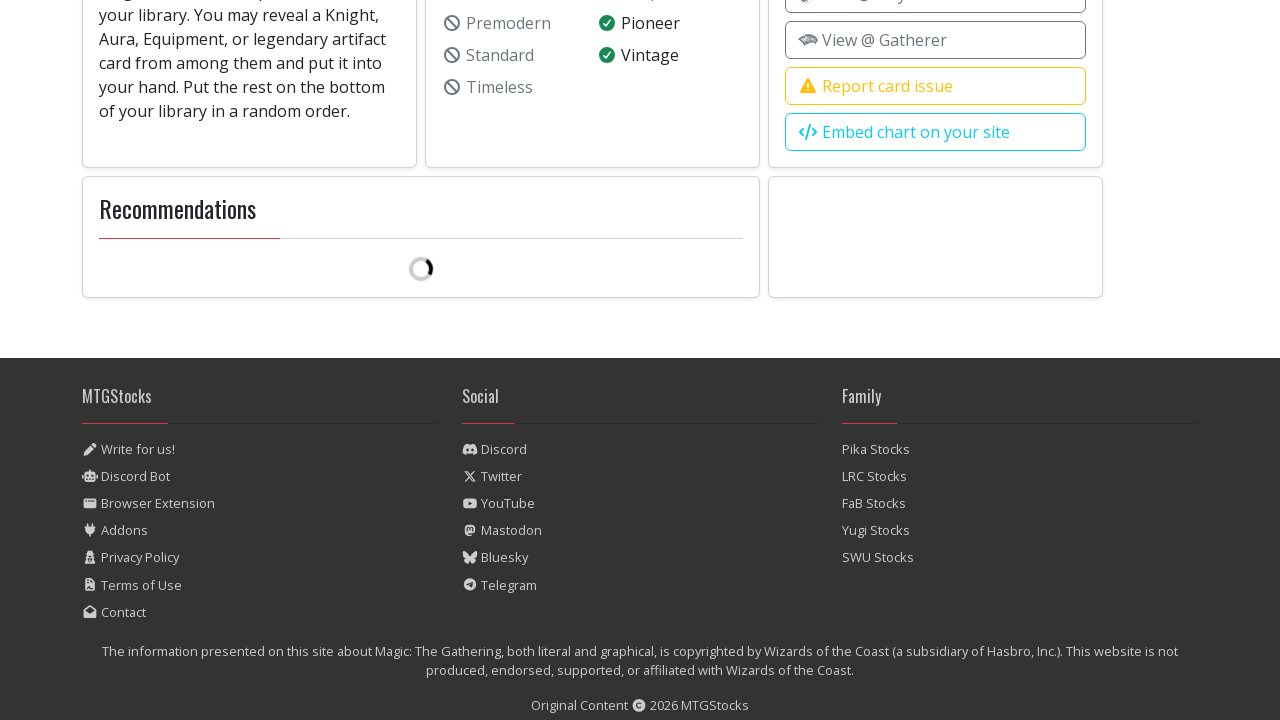